Tests the search functionality on Python.org by entering a search query and submitting it

Starting URL: https://www.python.org

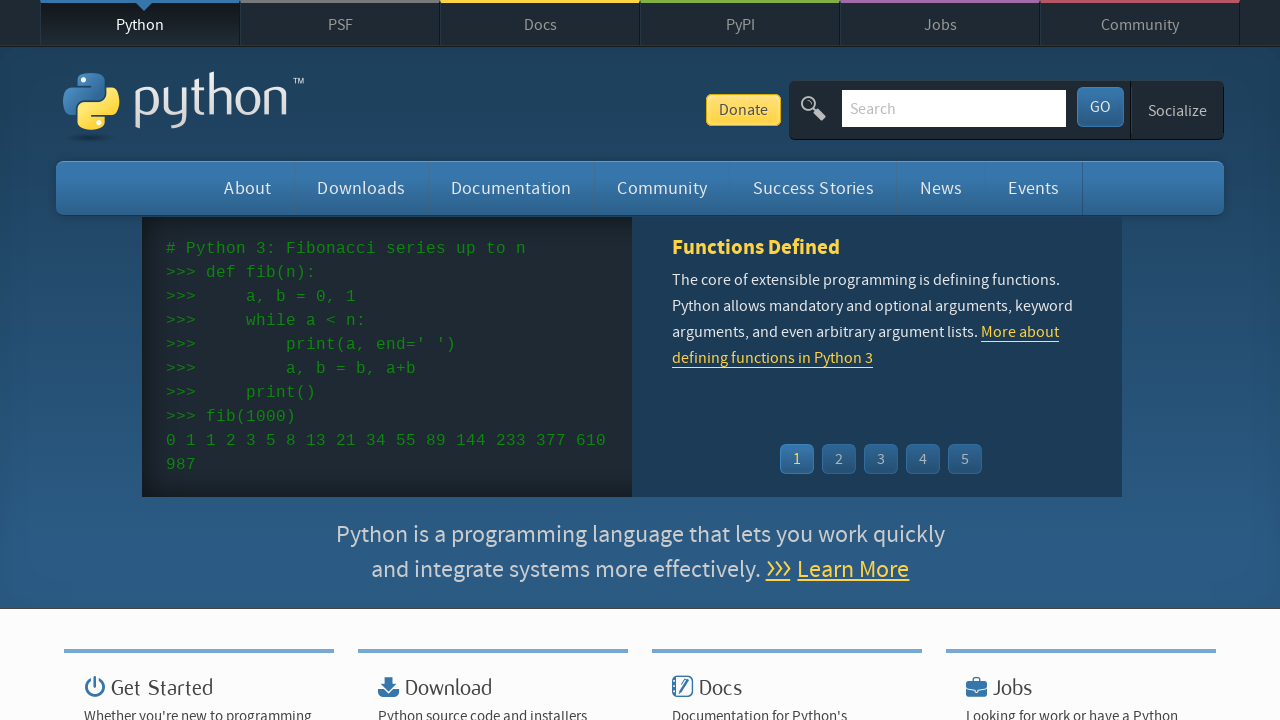

Filled search bar with 'getting started with python' on input[name='q']
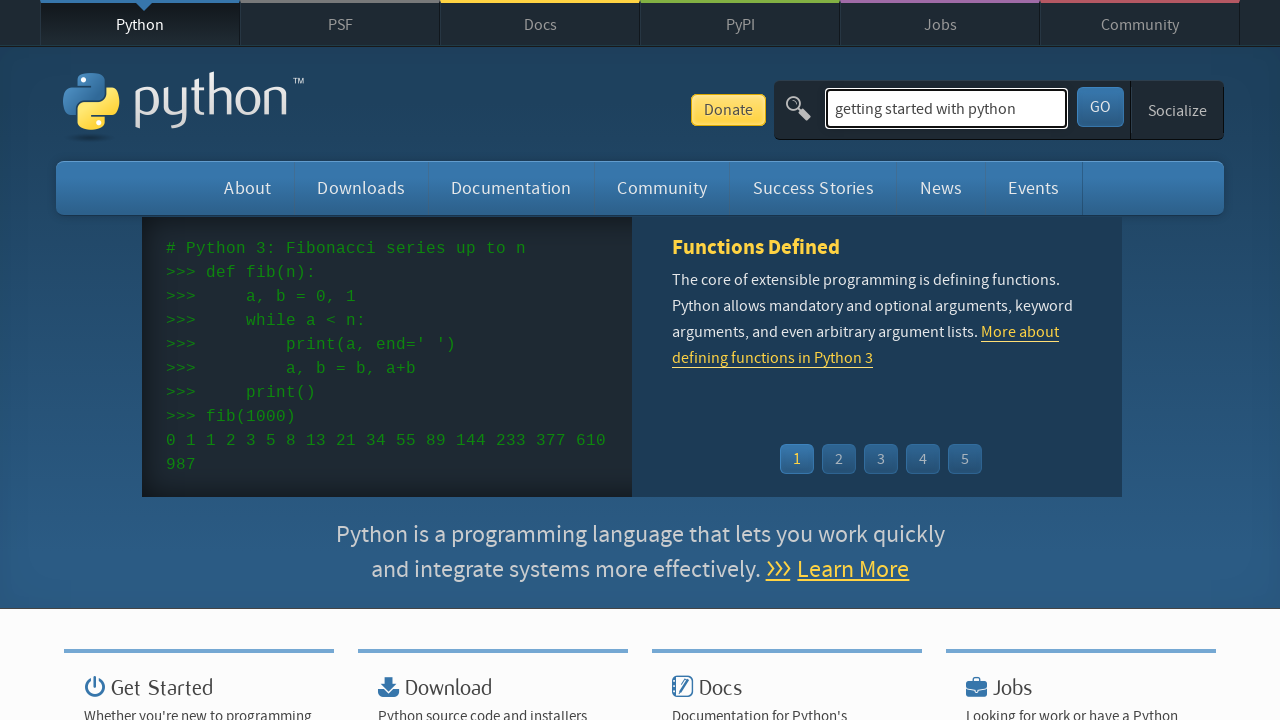

Pressed Enter to submit search query on input[name='q']
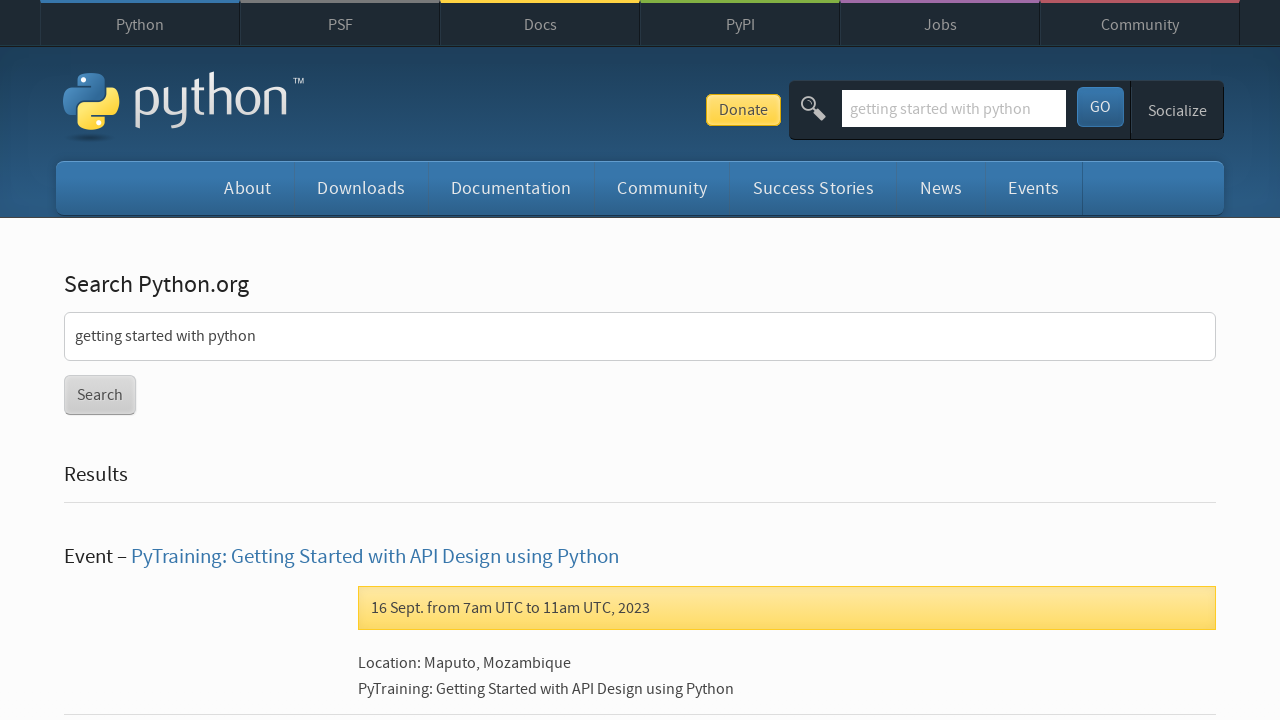

Search results page loaded
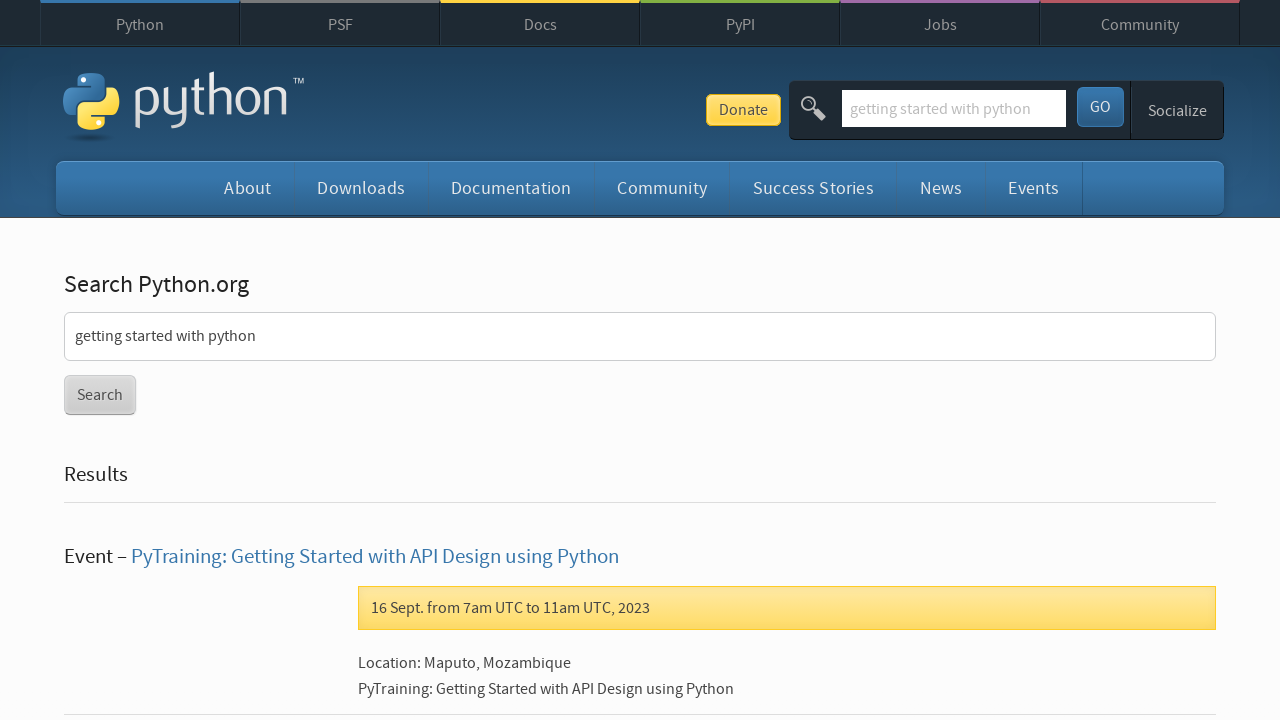

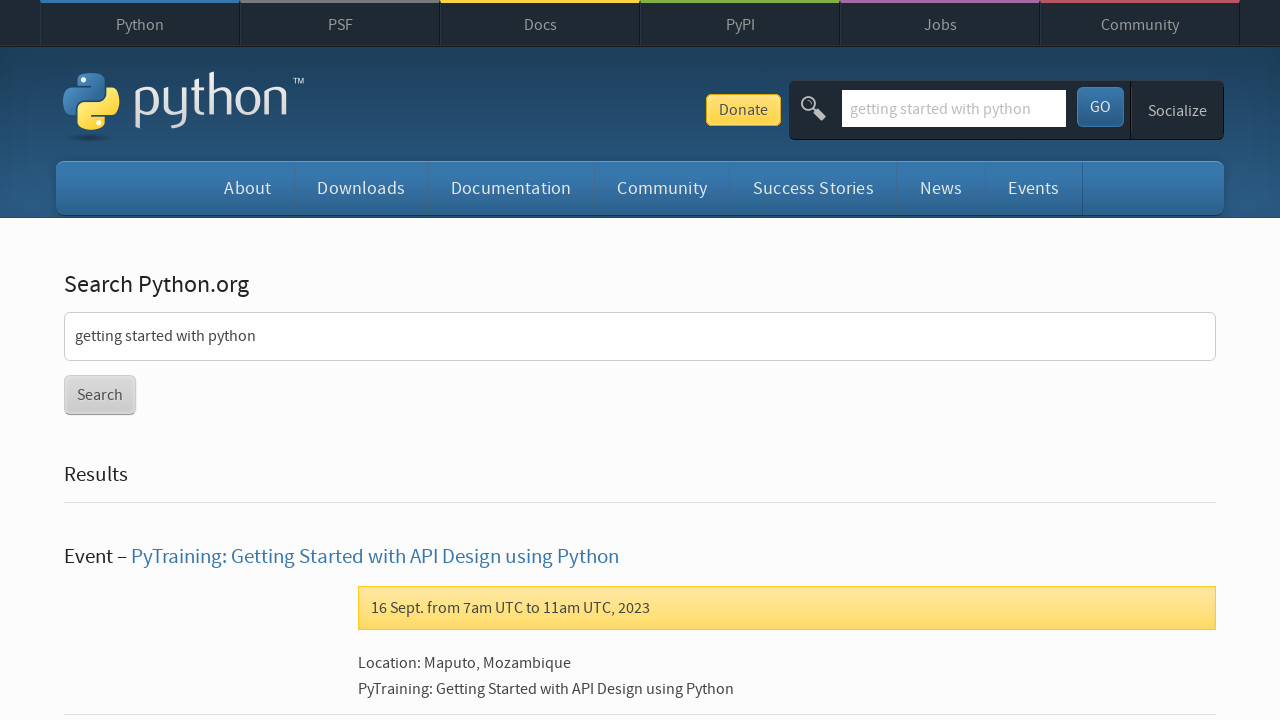